Tests the text box form on demoqa.com by filling in full name, email, current address, and permanent address fields, then submitting the form and verifying the output displays the entered data.

Starting URL: https://demoqa.com/text-box

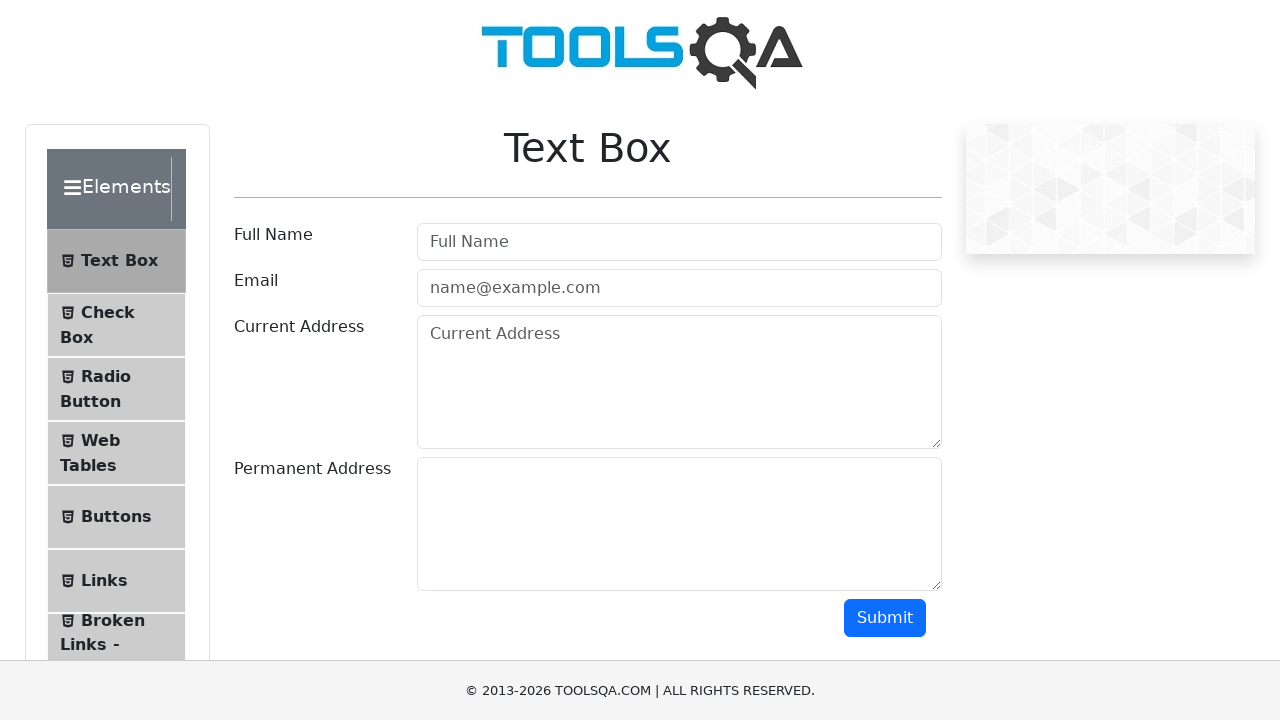

Waited for text box form to load
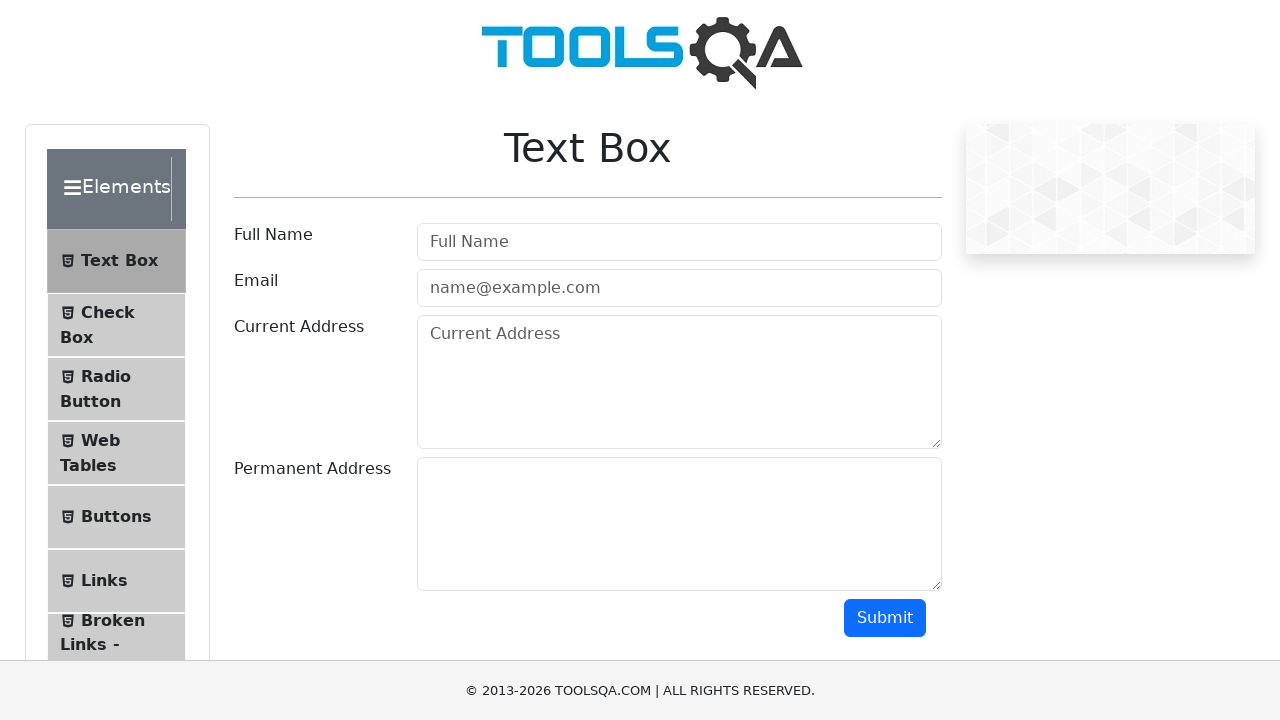

Filled full name field with 'John Anderson' on #userName
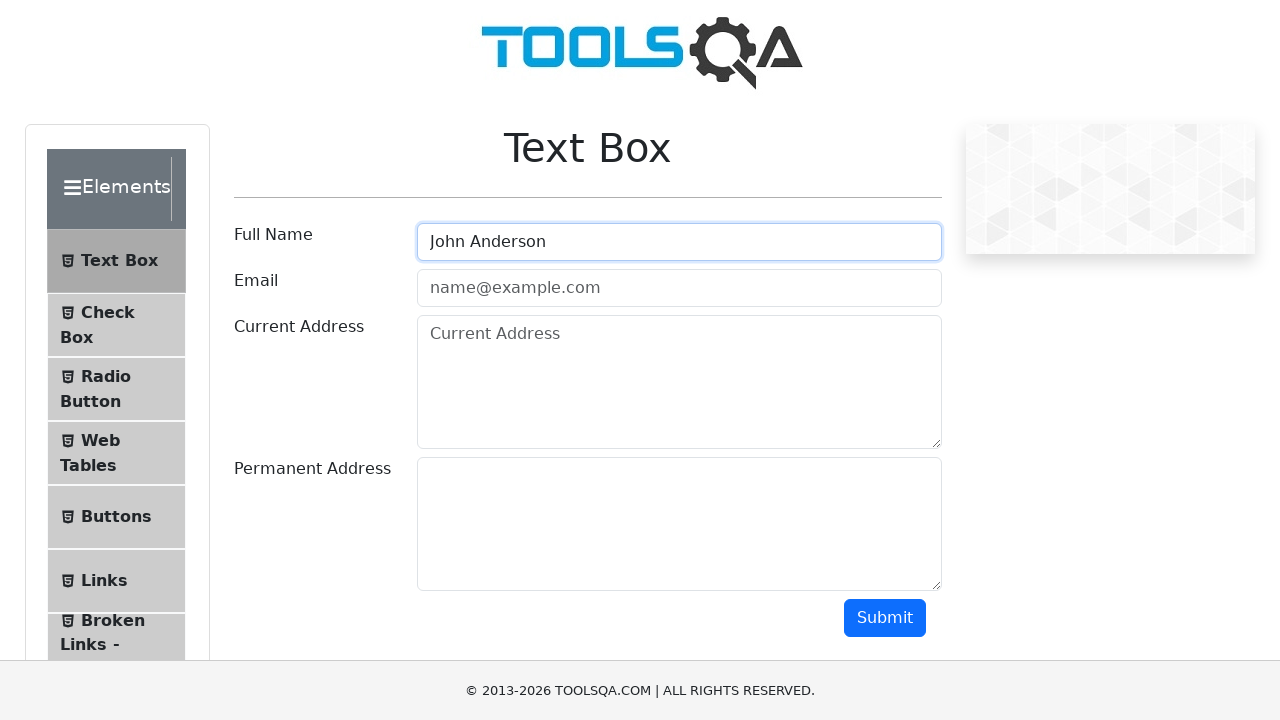

Filled email field with 'john.anderson@testmail.com' on #userEmail
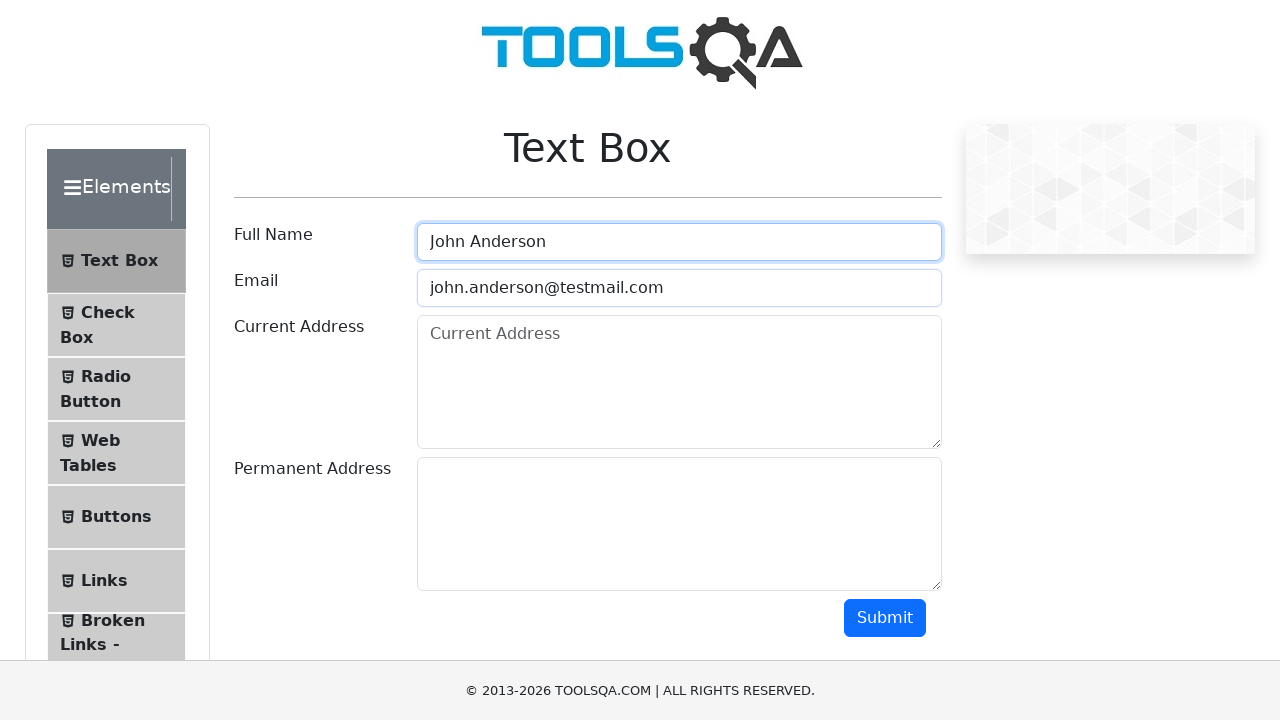

Filled current address field with '456 Oak Street, Boston, MA 02101' on #currentAddress
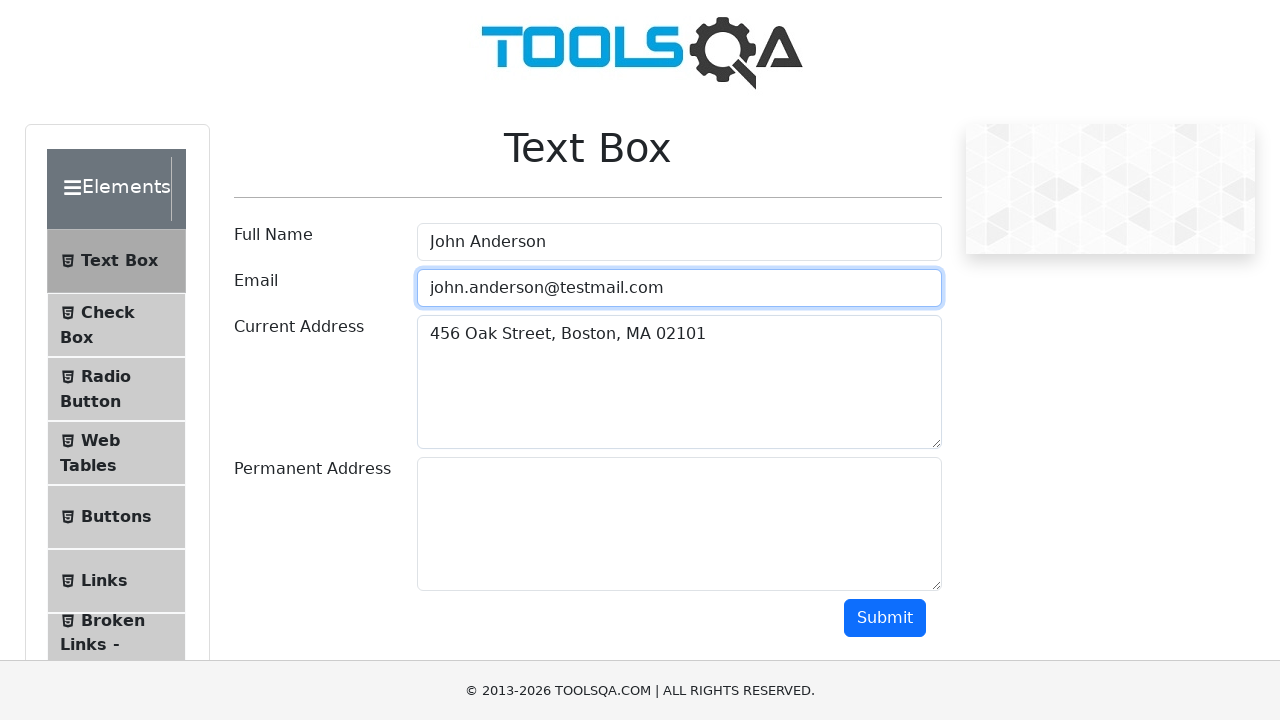

Filled permanent address field with '789 Pine Avenue, Chicago, IL 60601' on #permanentAddress
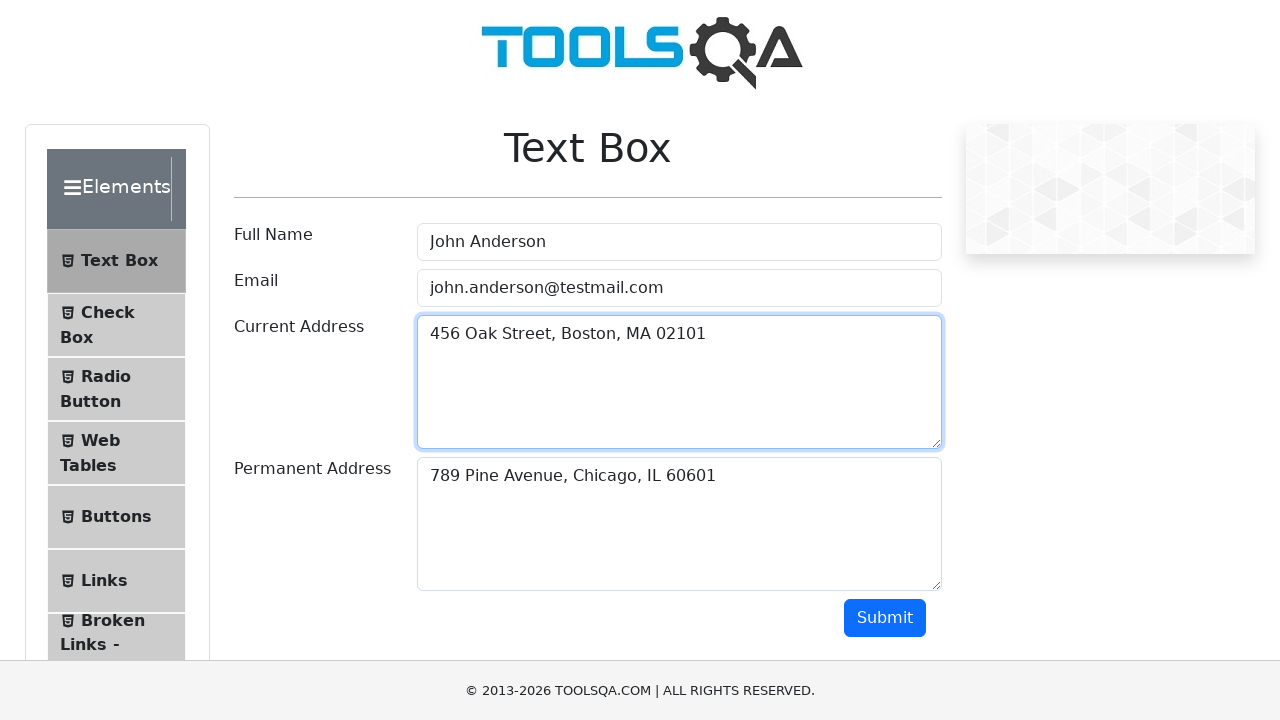

Clicked submit button to submit the form at (885, 618) on #submit
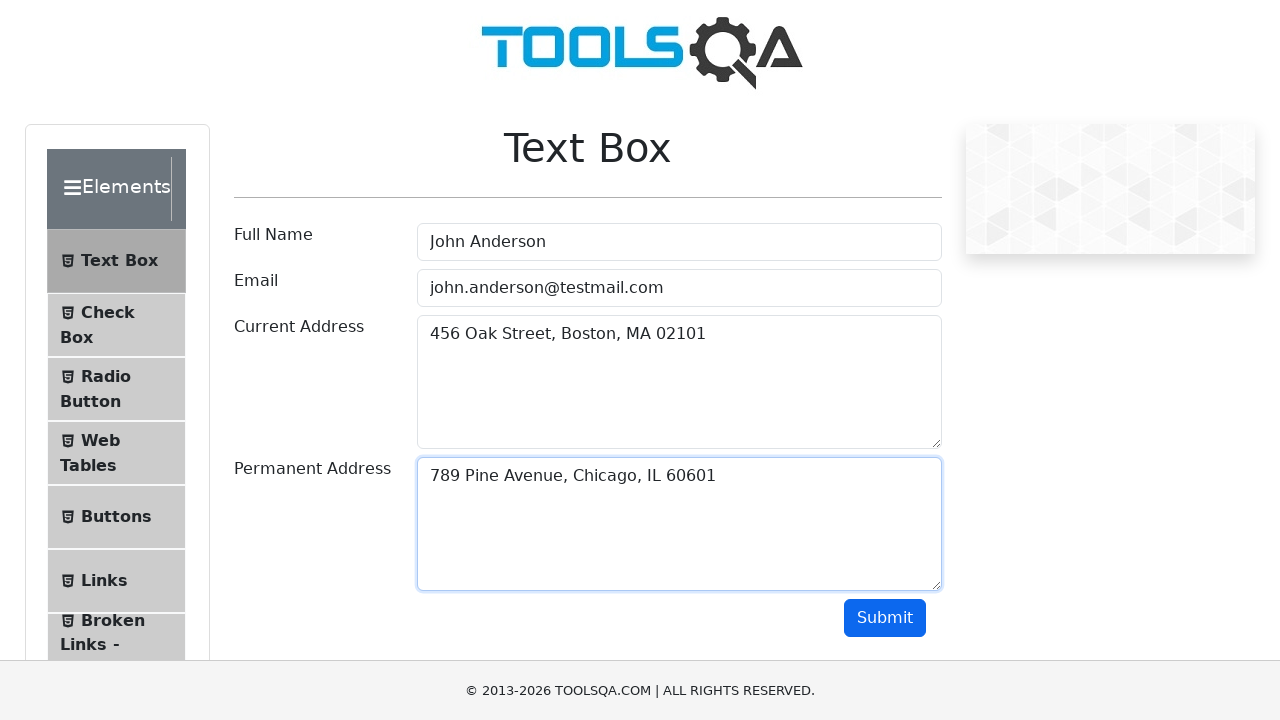

Form submission output section appeared
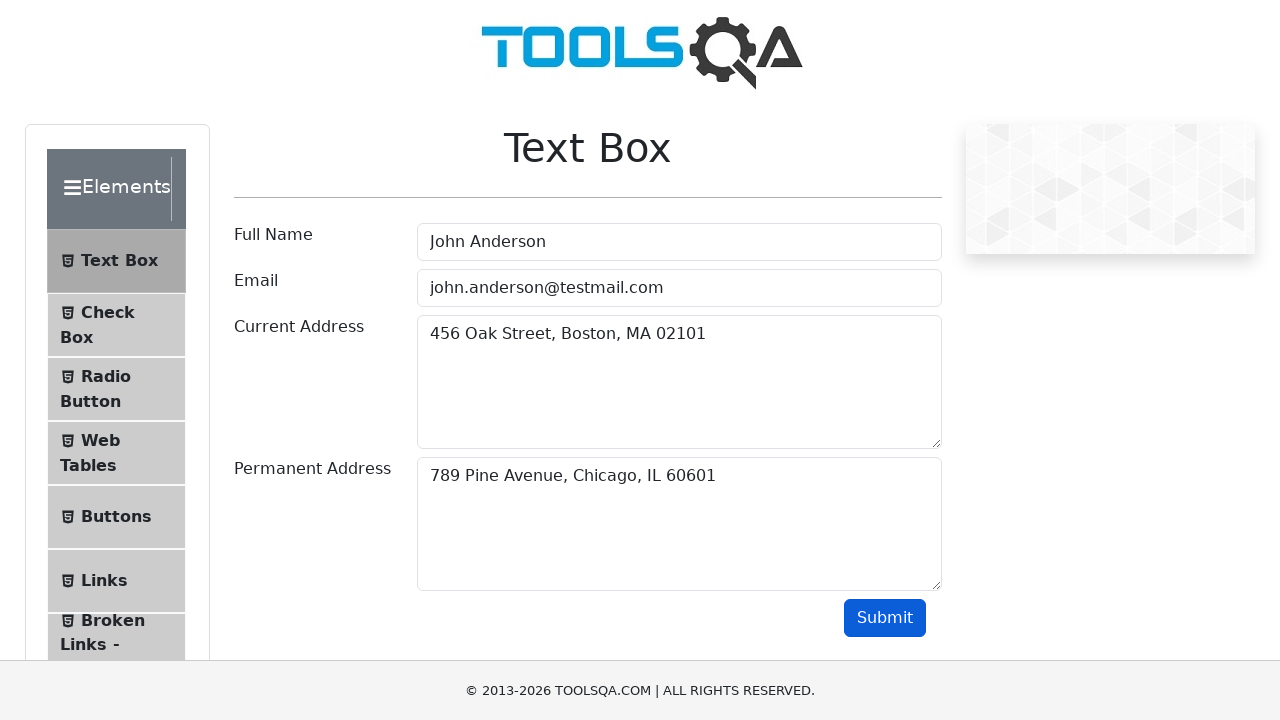

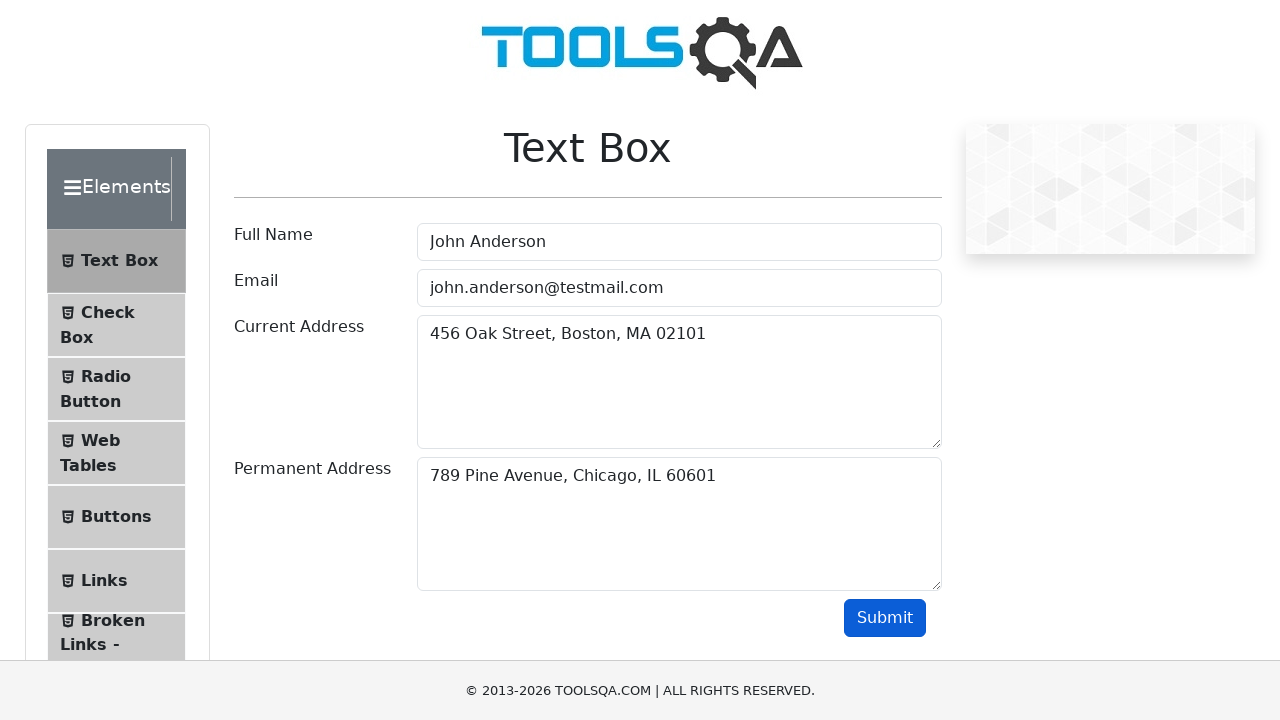